Tests iframe and alert handling by switching to an iframe, clicking a button to trigger an alert, and accepting the alert

Starting URL: https://www.w3schools.com/jsref/tryit.asp?filename=tryjsref_alert

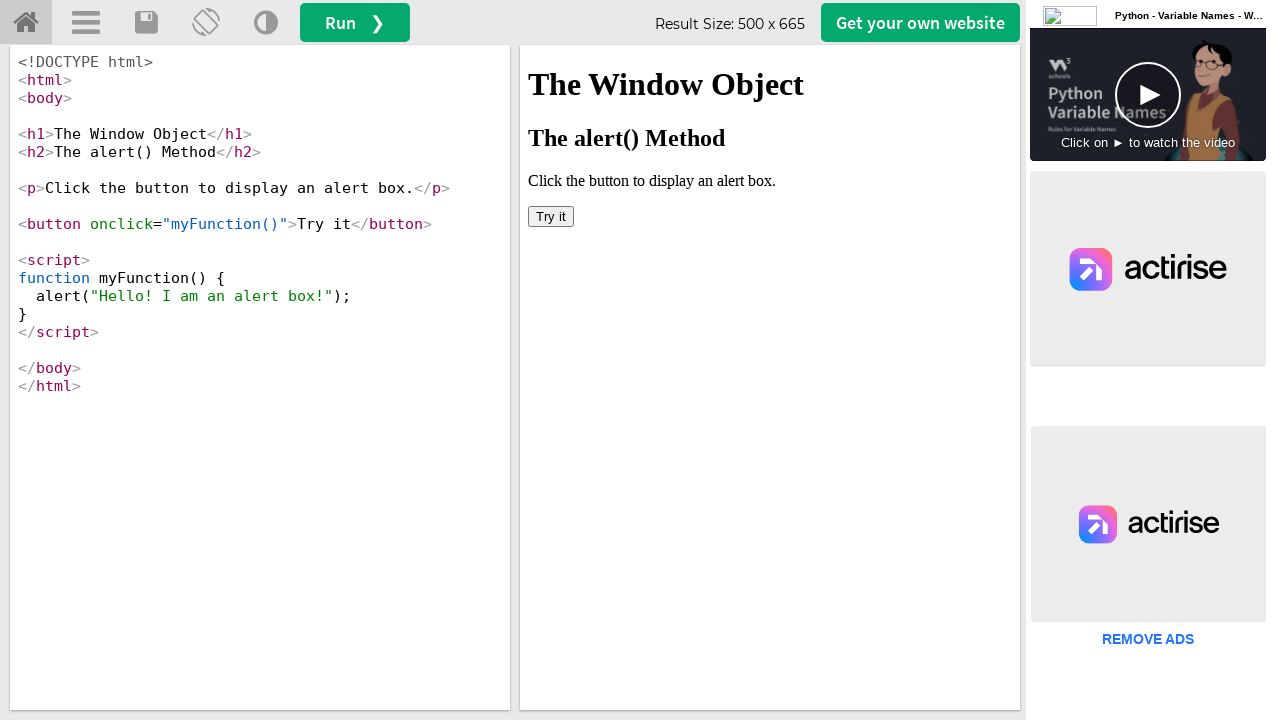

Switched to iframe 'iframeResult'
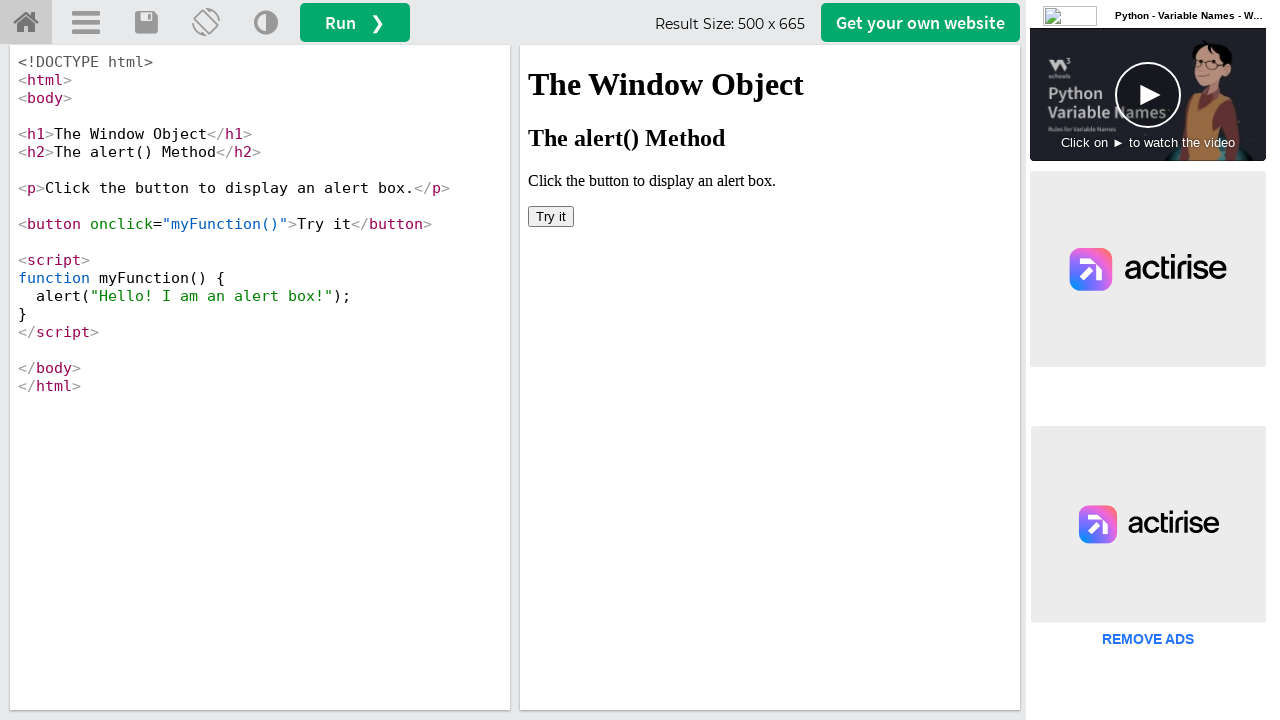

Clicked 'Try it' button in iframe at (551, 216) on xpath=//button[text() = 'Try it']
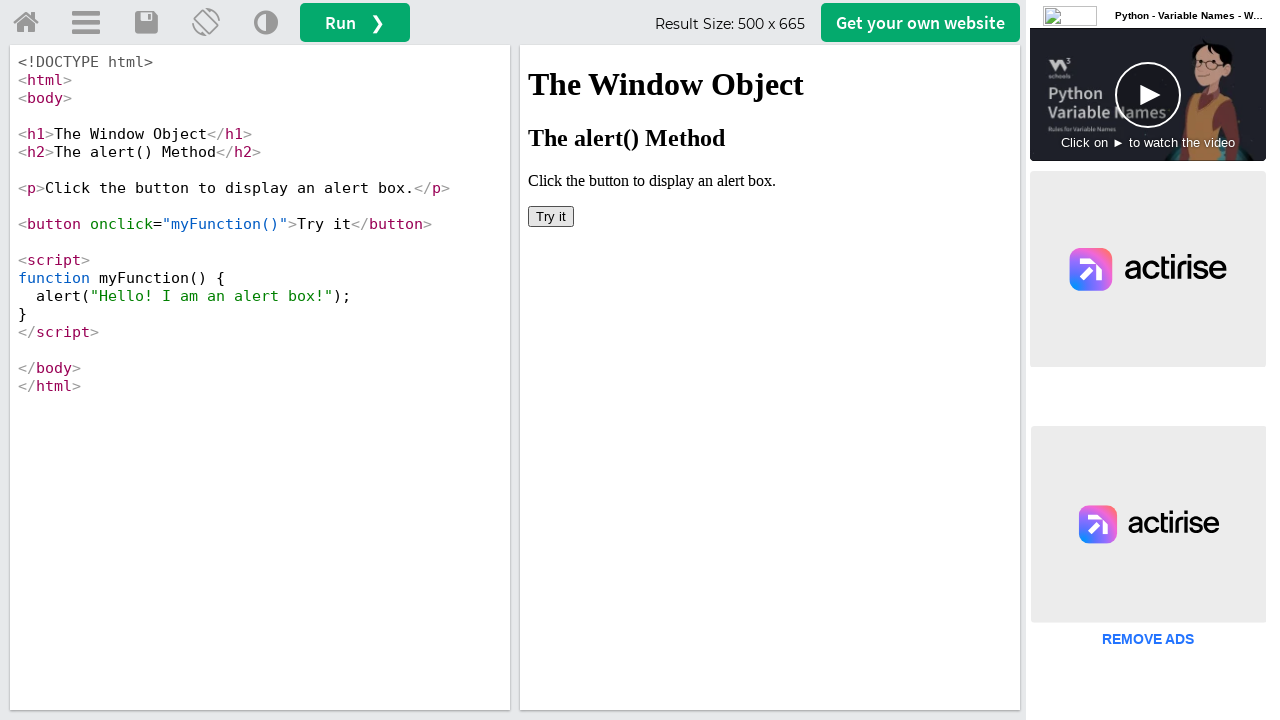

Set up alert dialog handler to accept dialogs
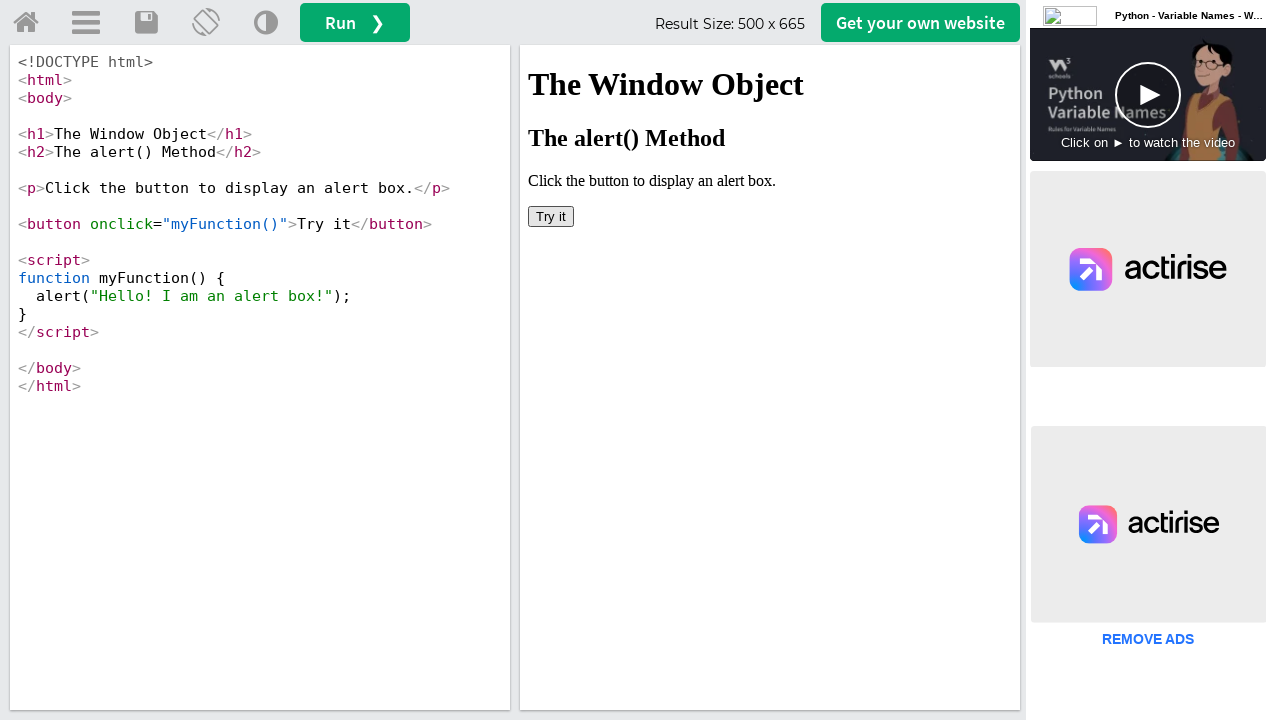

Clicked 'Try it' button again to trigger alert and test dialog handler at (551, 216) on xpath=//button[text() = 'Try it']
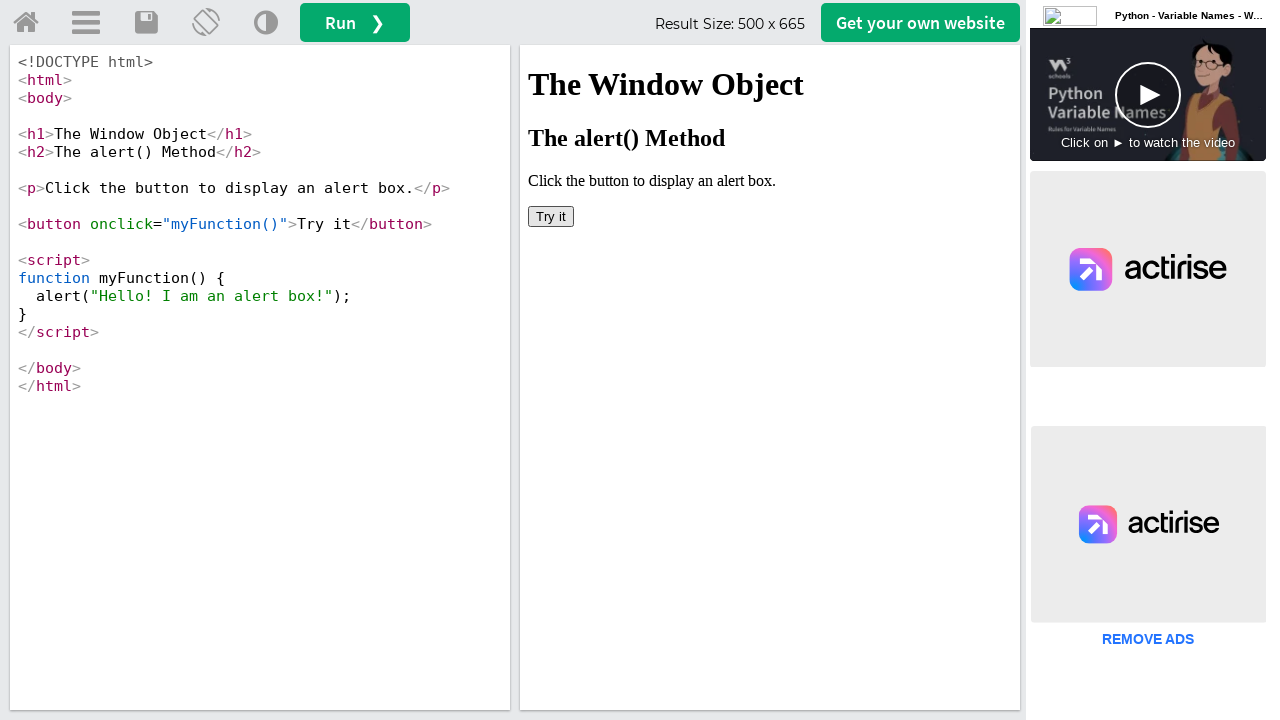

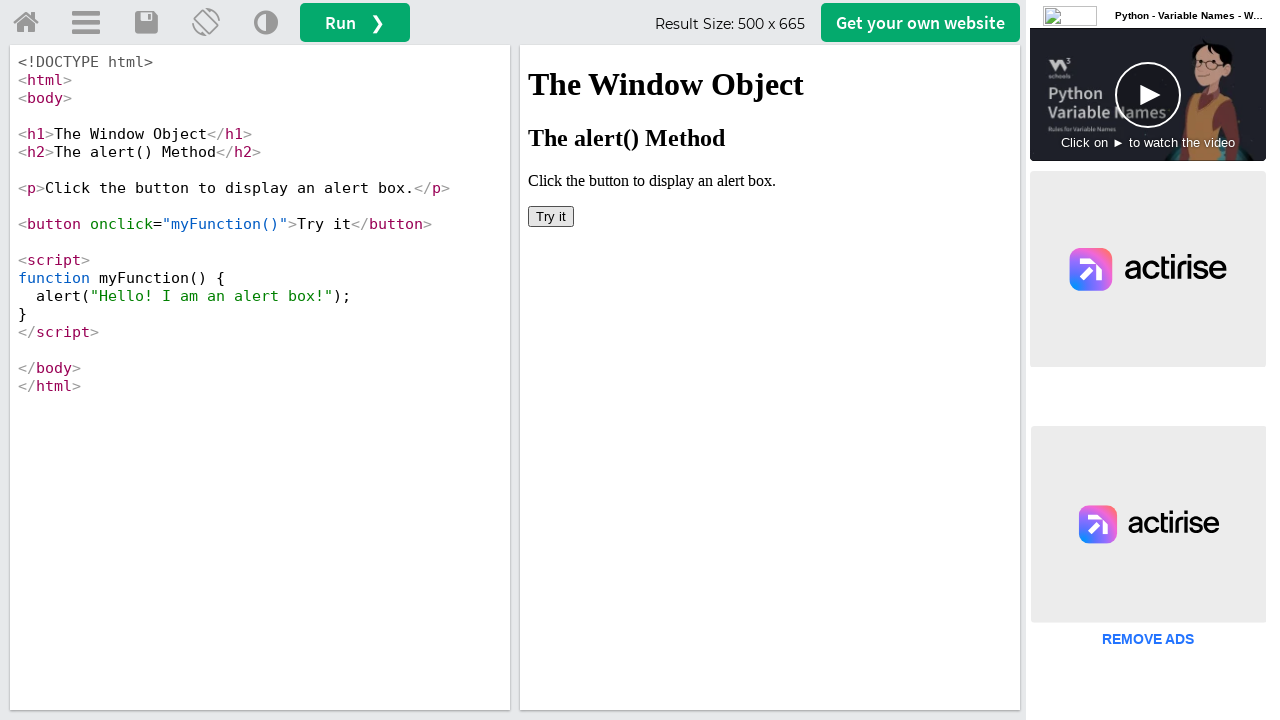